Tests dropdown menu selection functionality by selecting year, month, and day values using different selection methods (by index, by value, and by visible text)

Starting URL: https://testcenter.techproeducation.com/index.php?page=dropdown

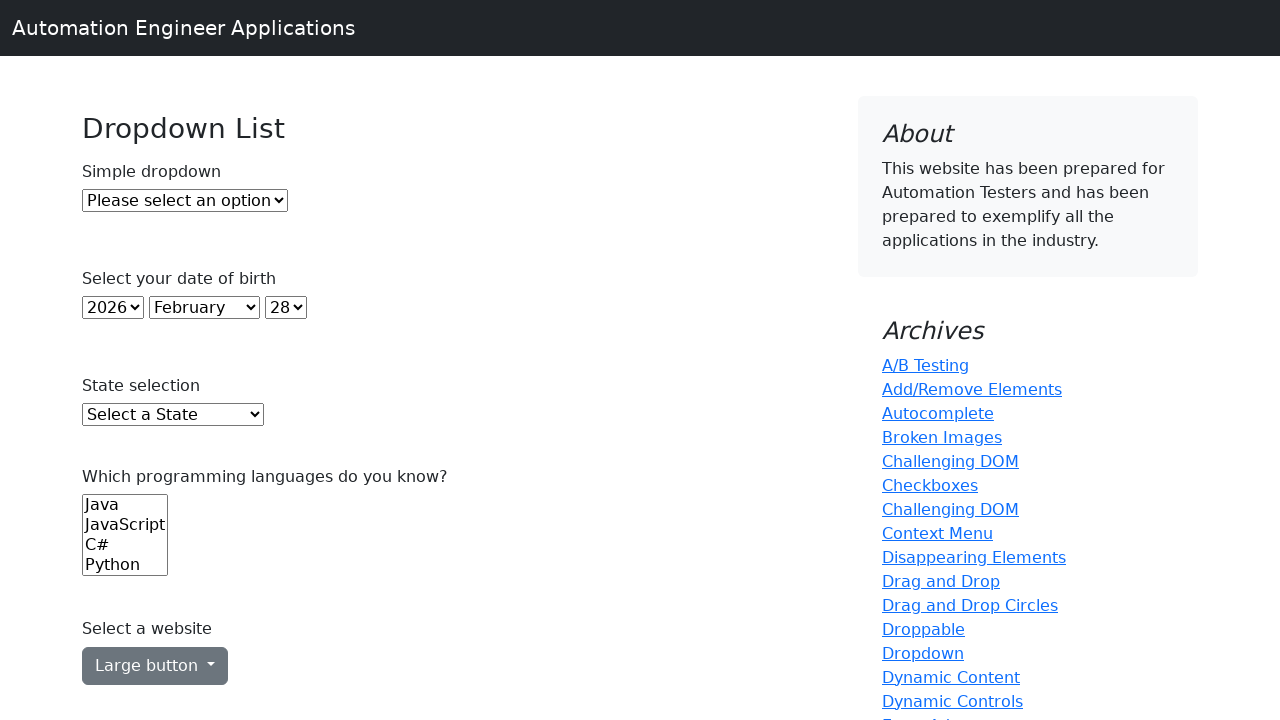

Navigated to dropdown test page
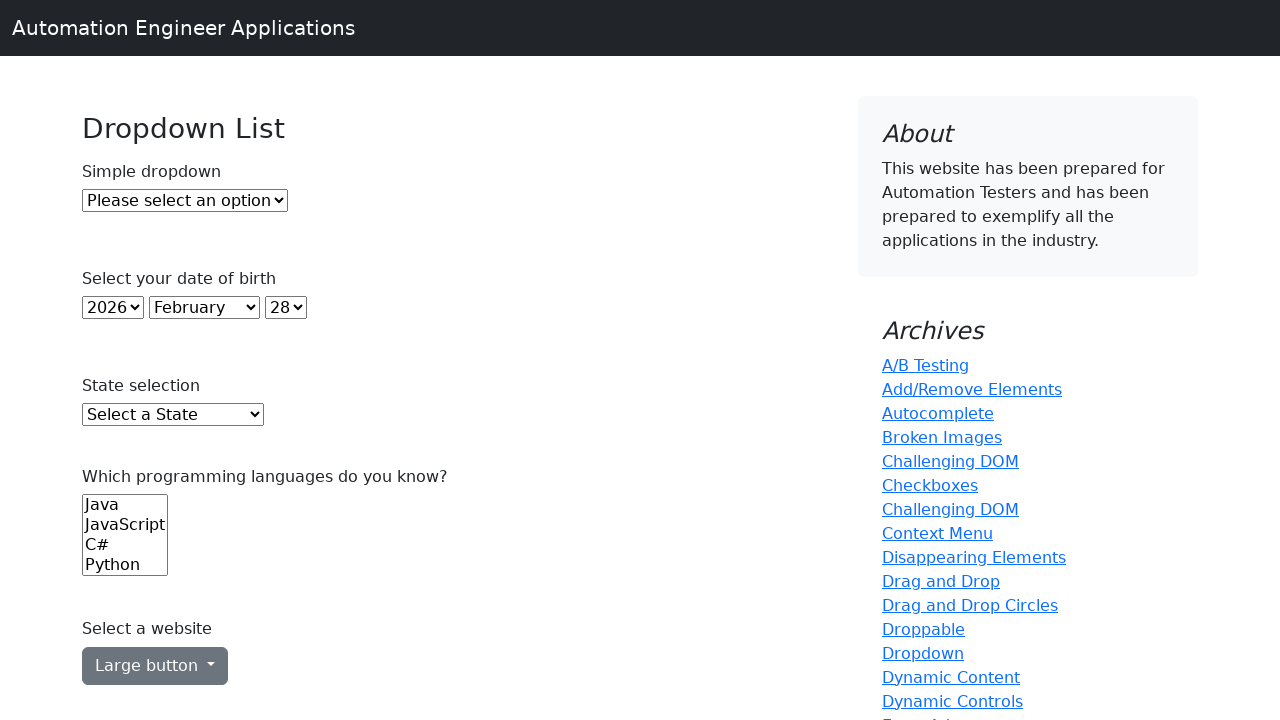

Selected year dropdown by index 5 (6th option) on #year
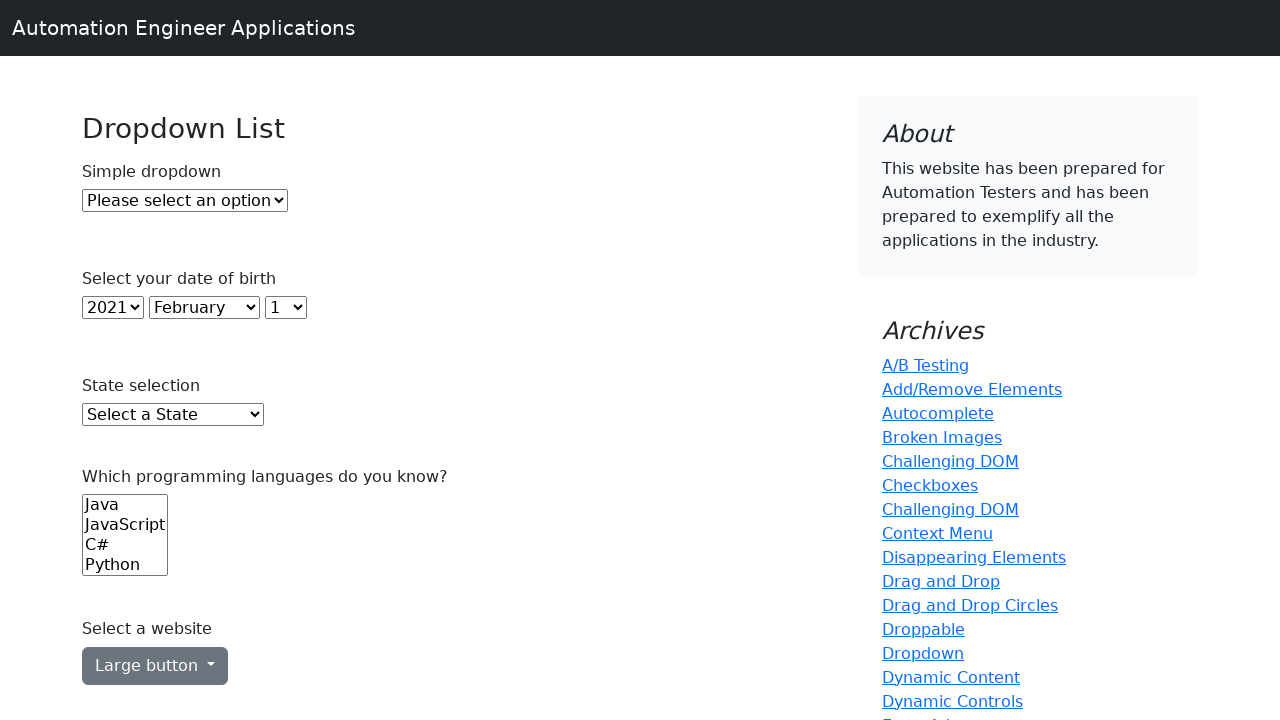

Selected month dropdown by value '6' (July) on #month
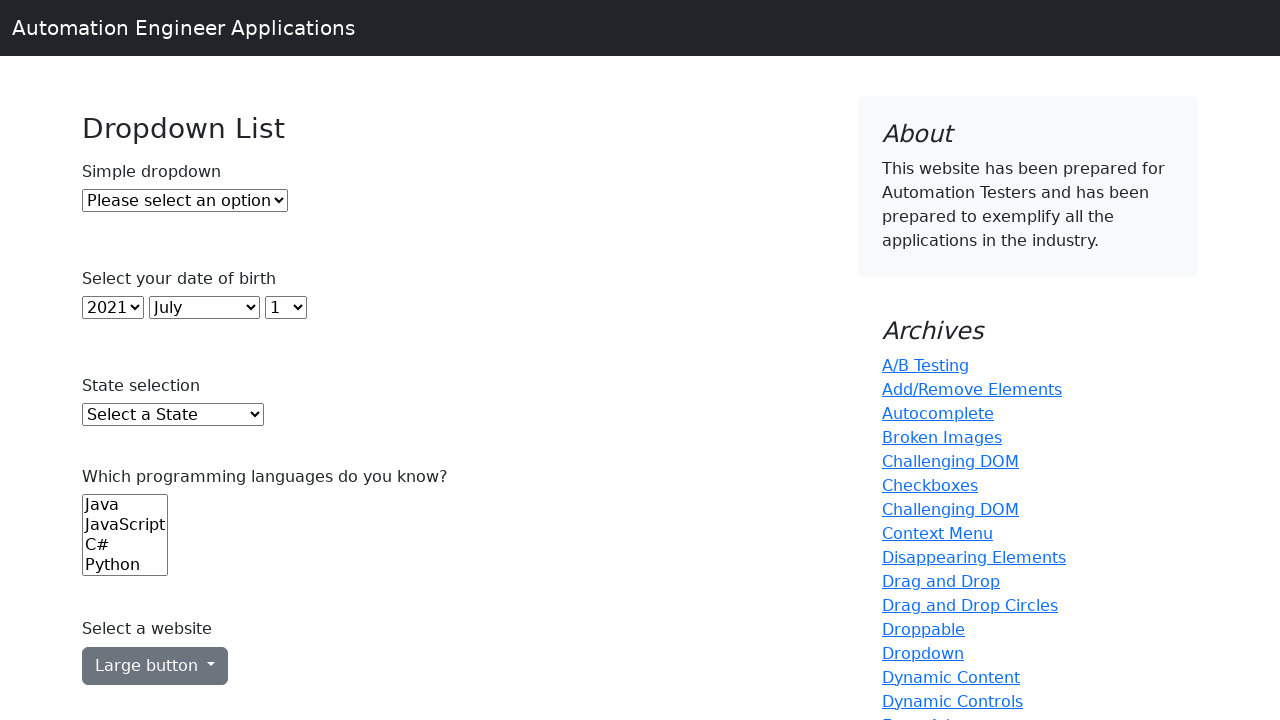

Selected day dropdown by visible text '7' on #day
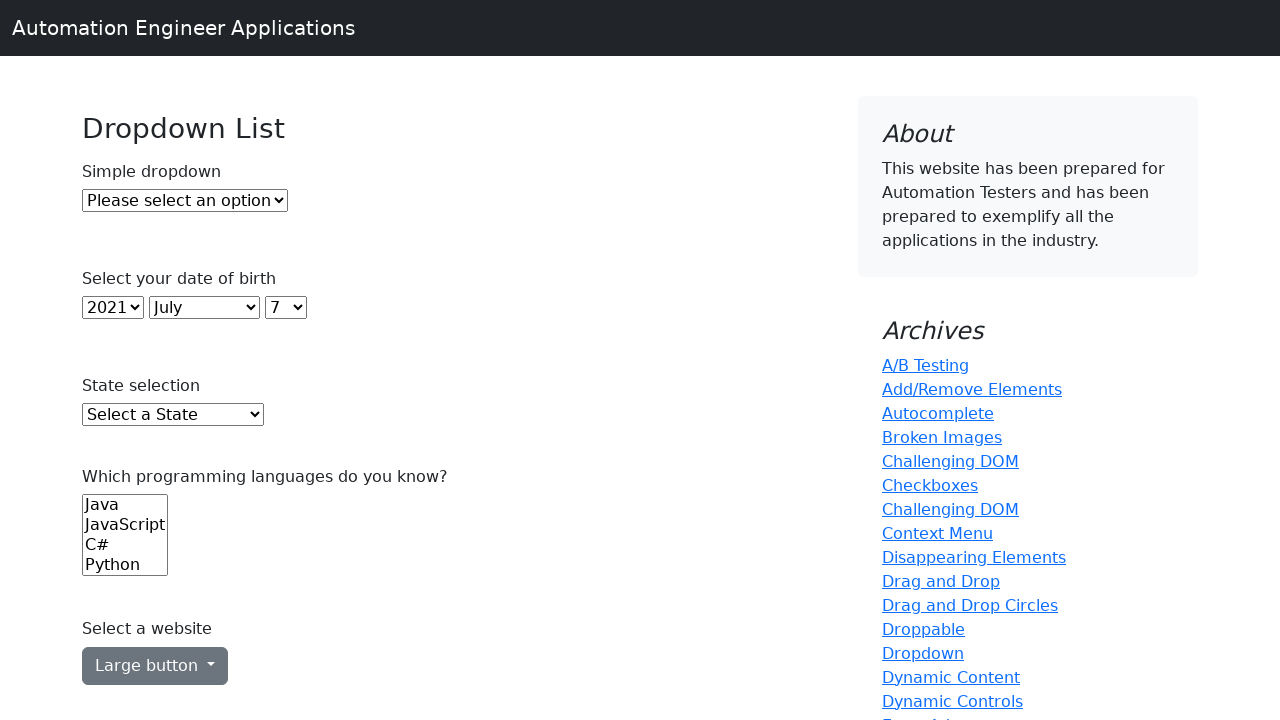

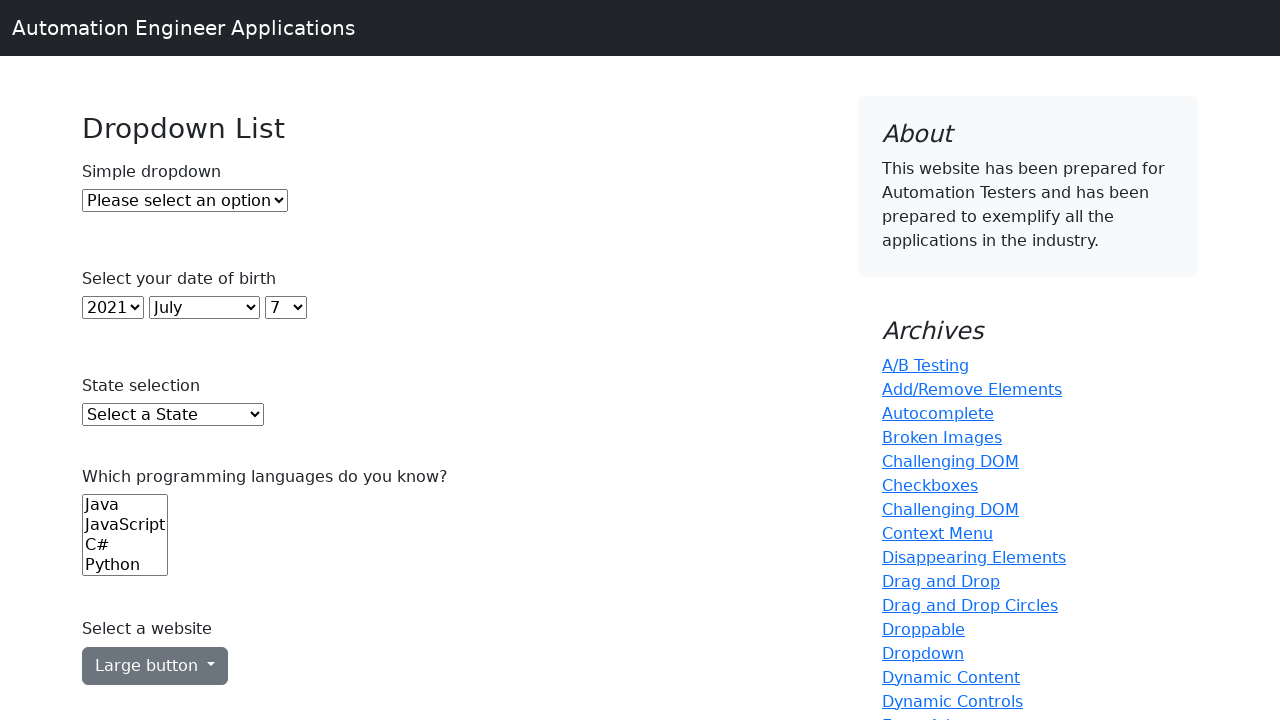